Tests CoWIN website navigation by clicking on FAQ and Partners links

Starting URL: https://www.cowin.gov.in/

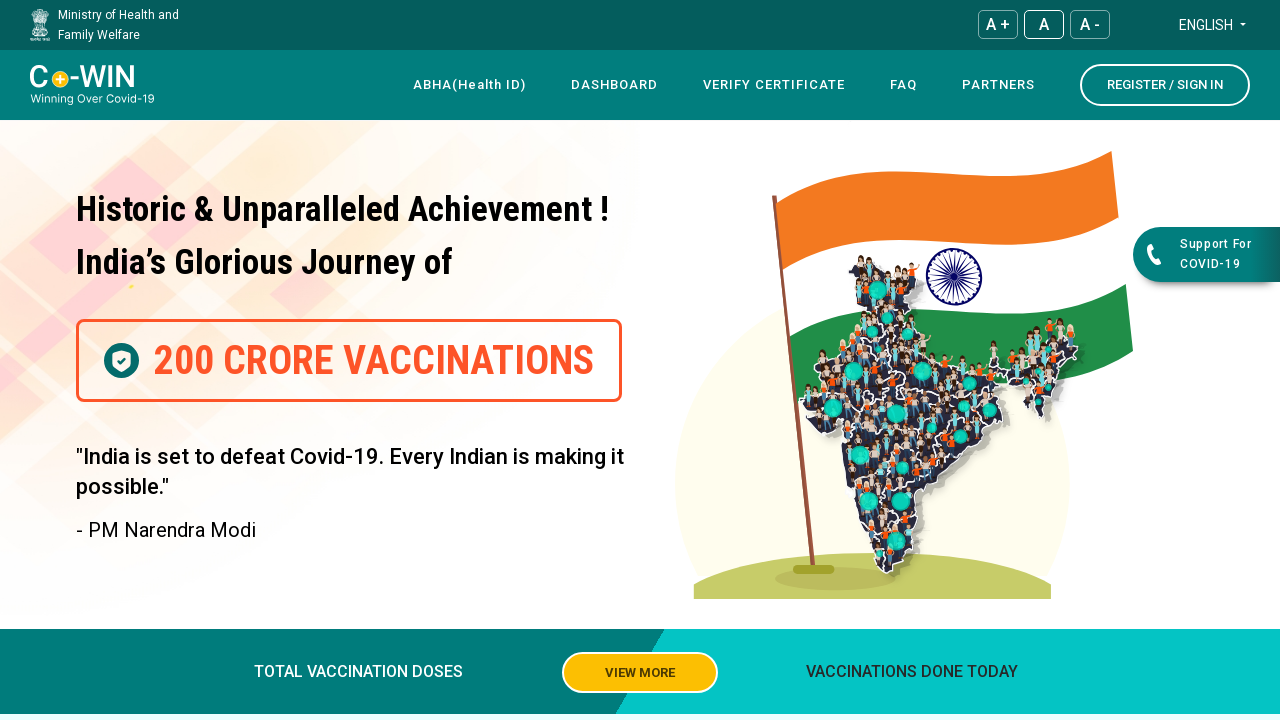

Clicked on FAQ link at (904, 85) on a[href='/faq']
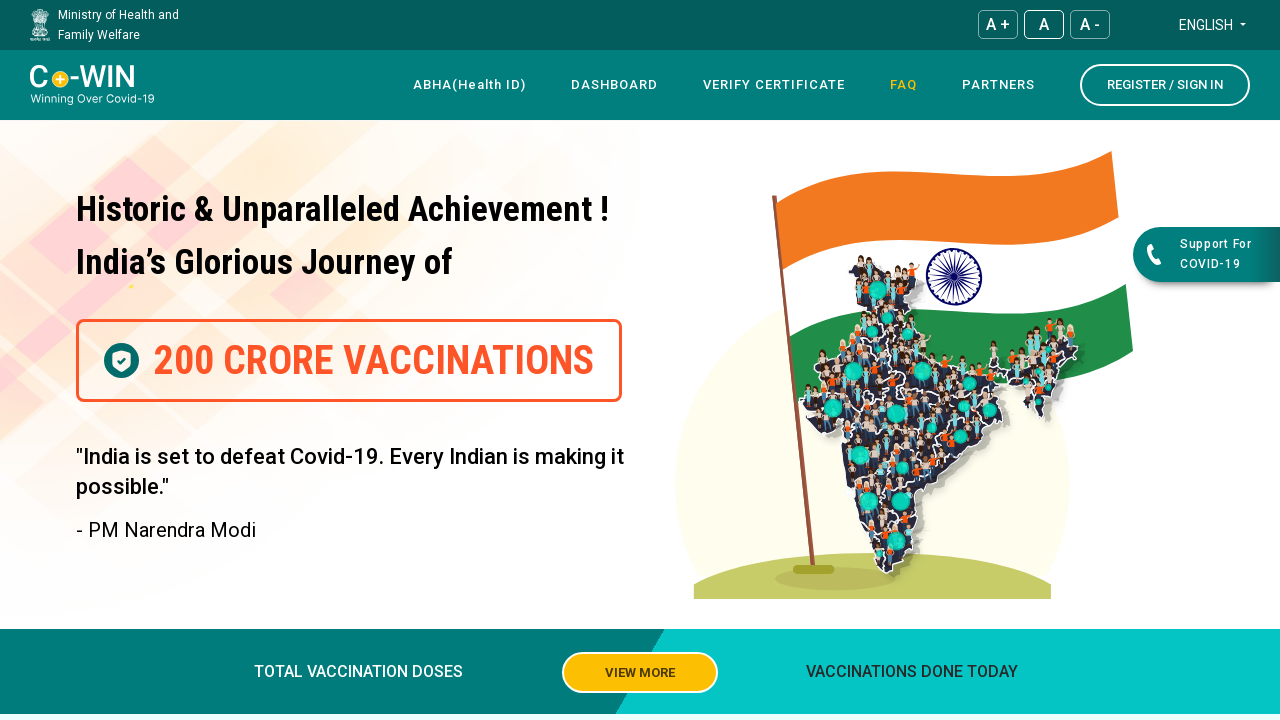

Partners link selector appeared on page
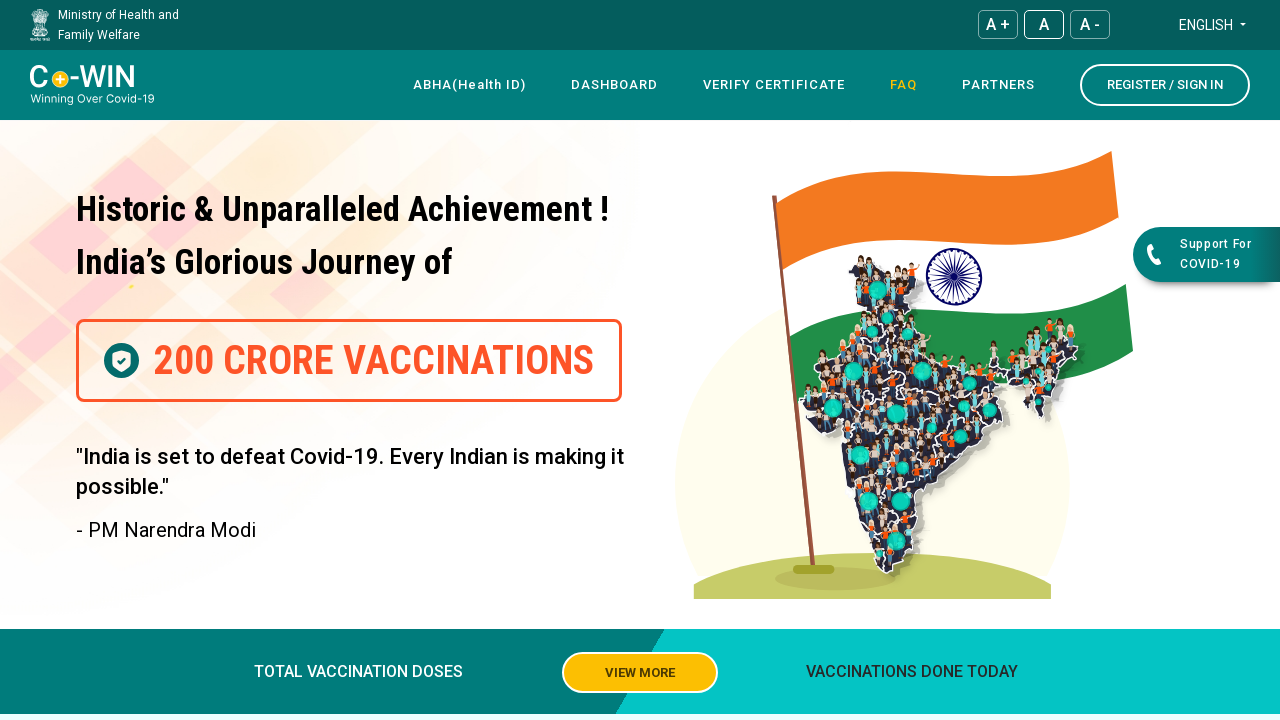

Clicked on Partners link at (998, 85) on a[href='/our-partner']
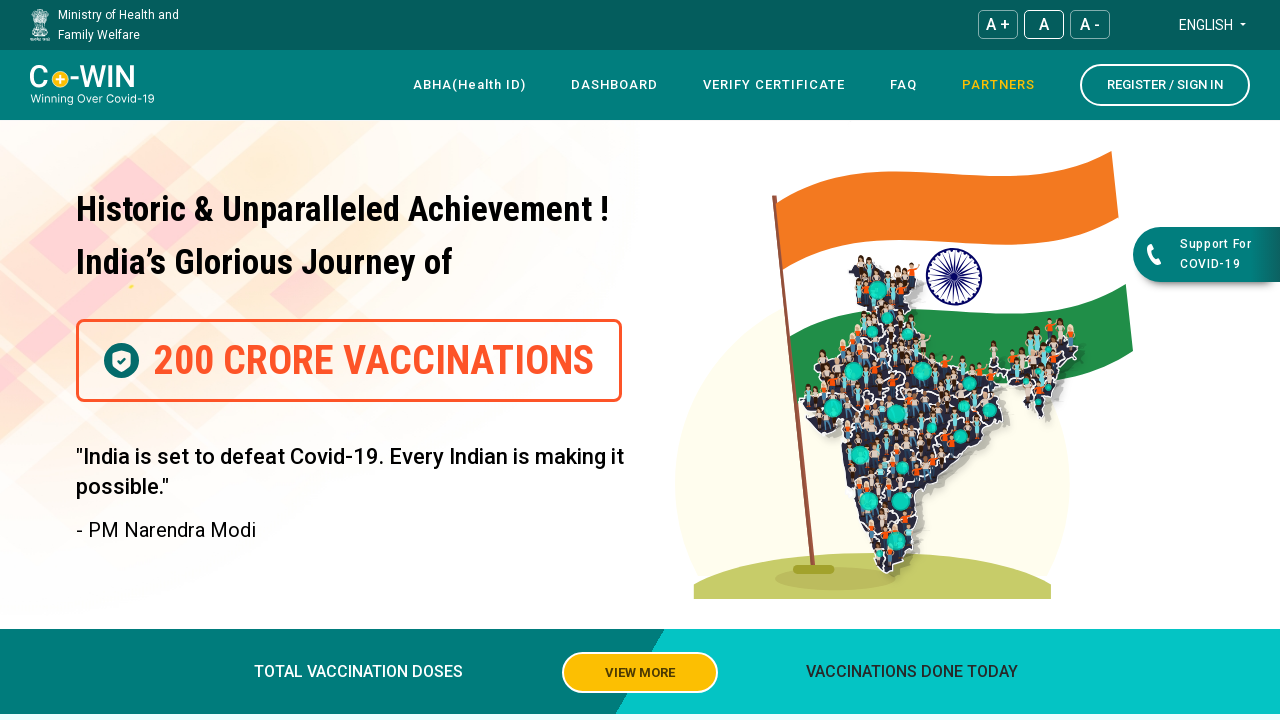

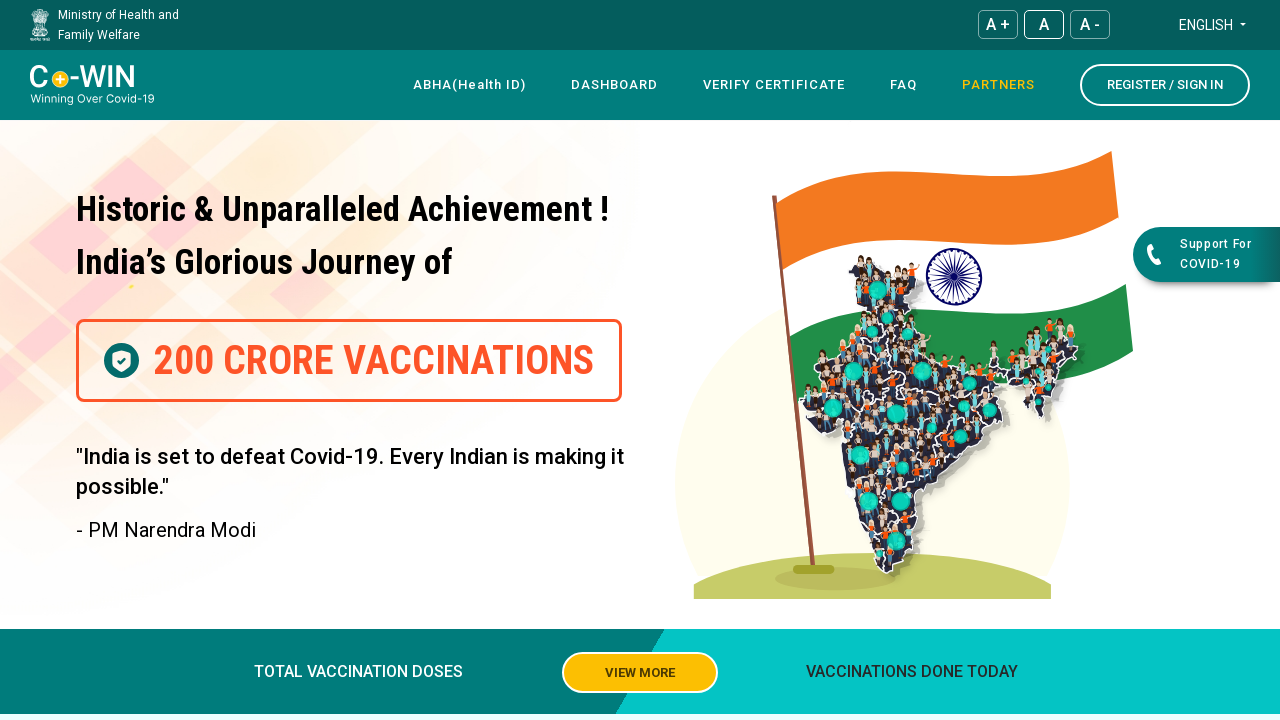